Tests the add/remove elements functionality by adding 5 elements and then removing them one by one

Starting URL: https://the-internet.herokuapp.com/add_remove_elements/

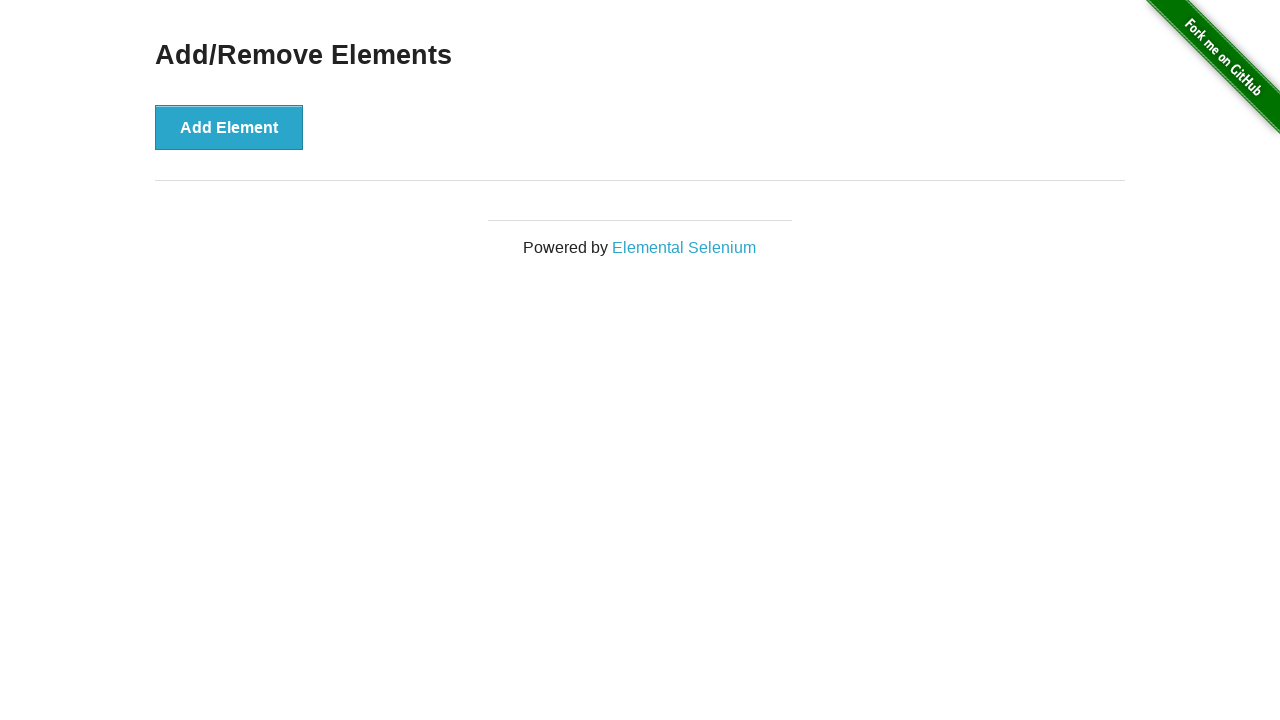

Navigated to add/remove elements page
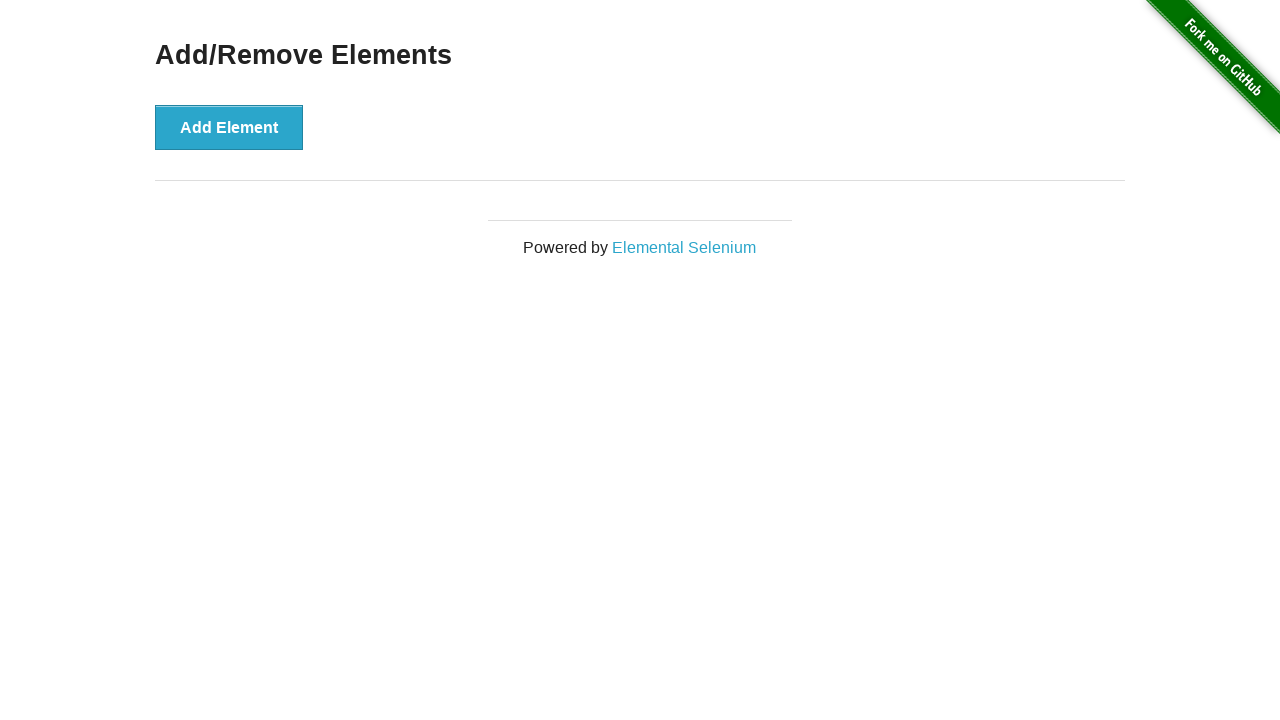

Clicked 'Add Element' button (iteration 1/5) at (229, 127) on xpath=//div[@class='example']/button
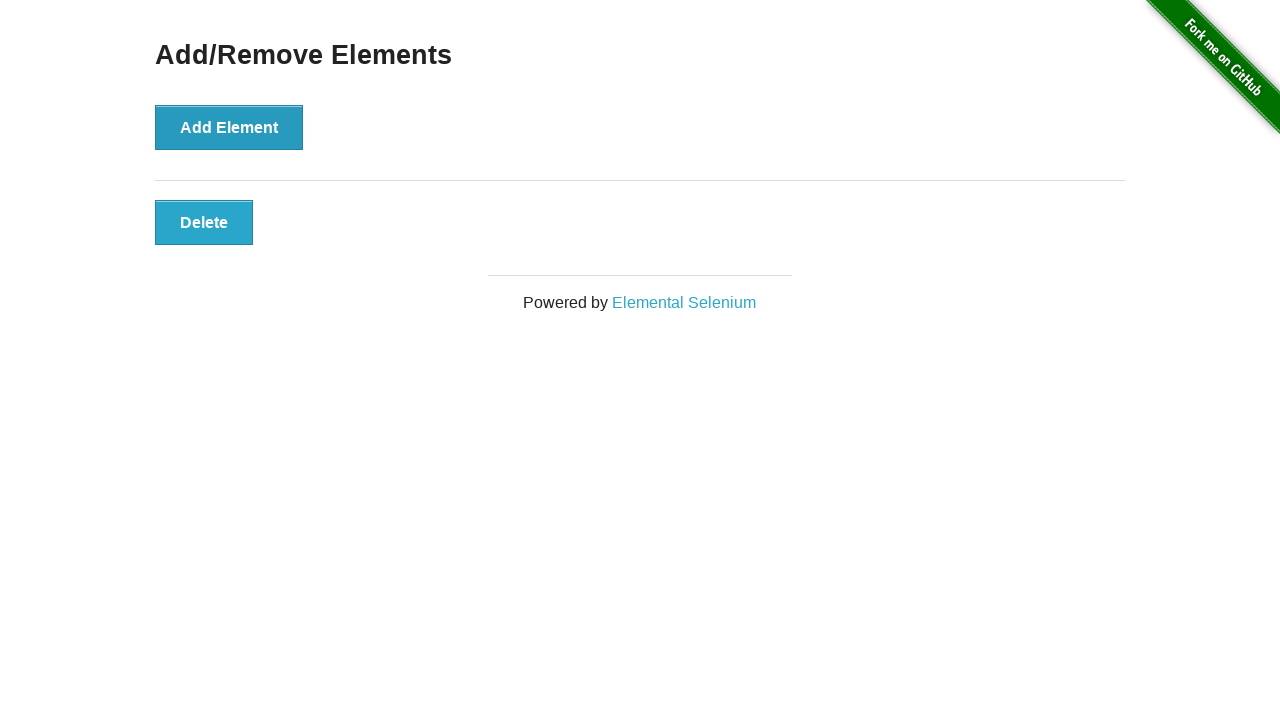

Clicked 'Add Element' button (iteration 2/5) at (229, 127) on xpath=//div[@class='example']/button
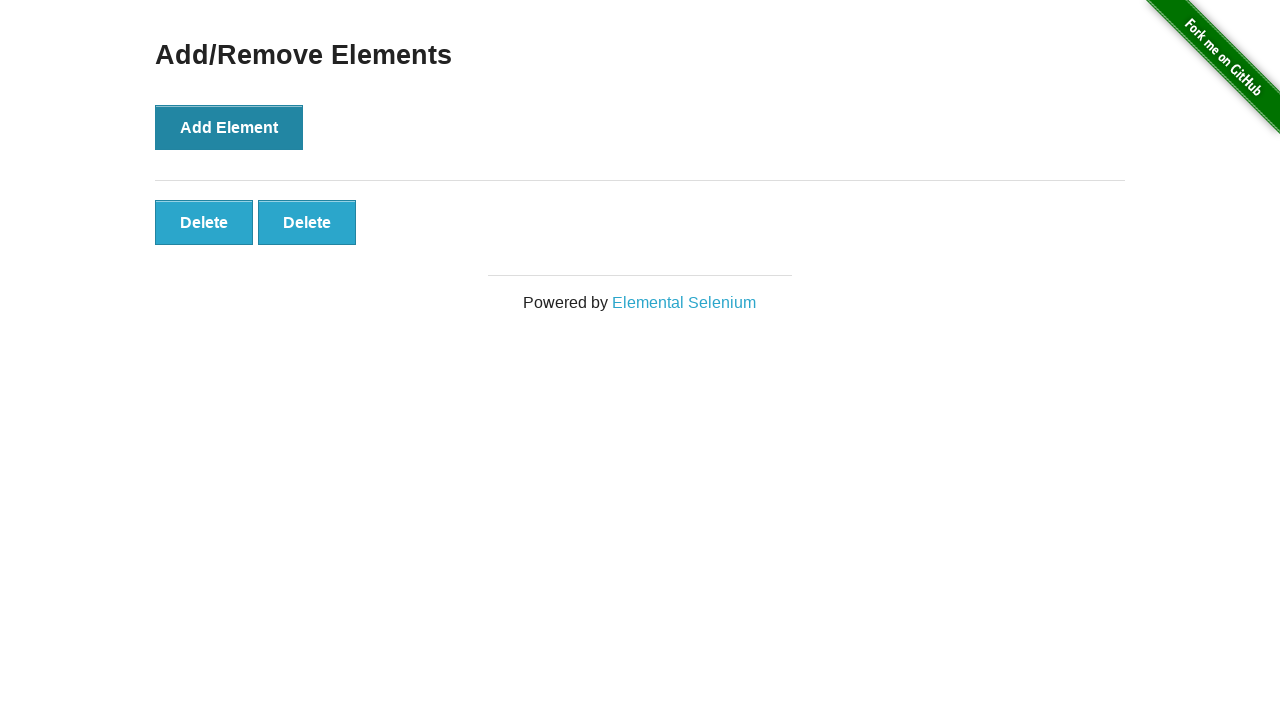

Clicked 'Add Element' button (iteration 3/5) at (229, 127) on xpath=//div[@class='example']/button
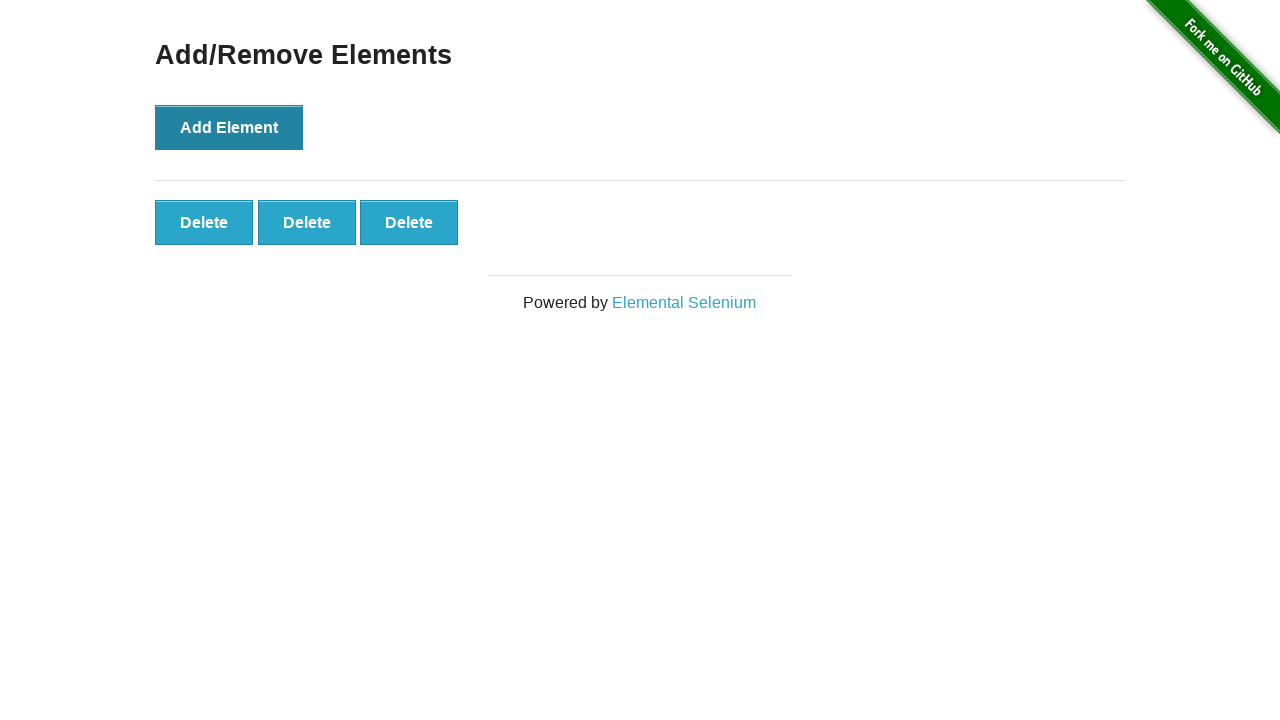

Clicked 'Add Element' button (iteration 4/5) at (229, 127) on xpath=//div[@class='example']/button
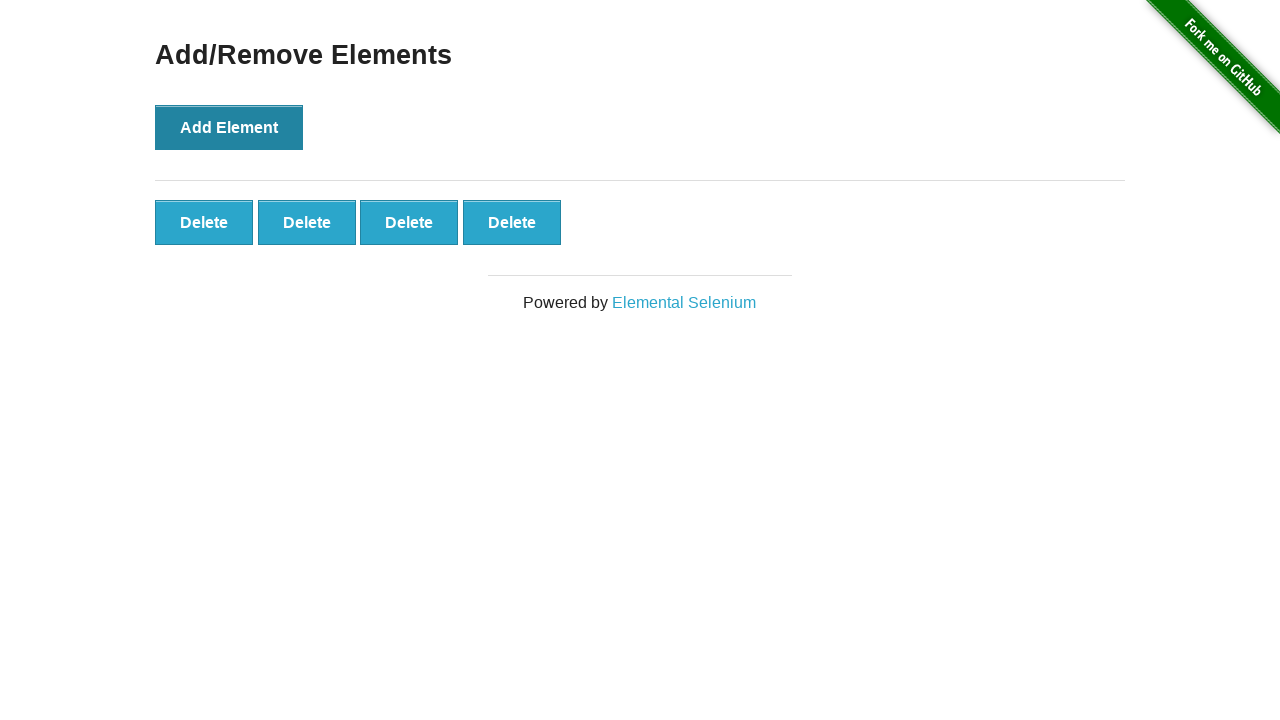

Clicked 'Add Element' button (iteration 5/5) at (229, 127) on xpath=//div[@class='example']/button
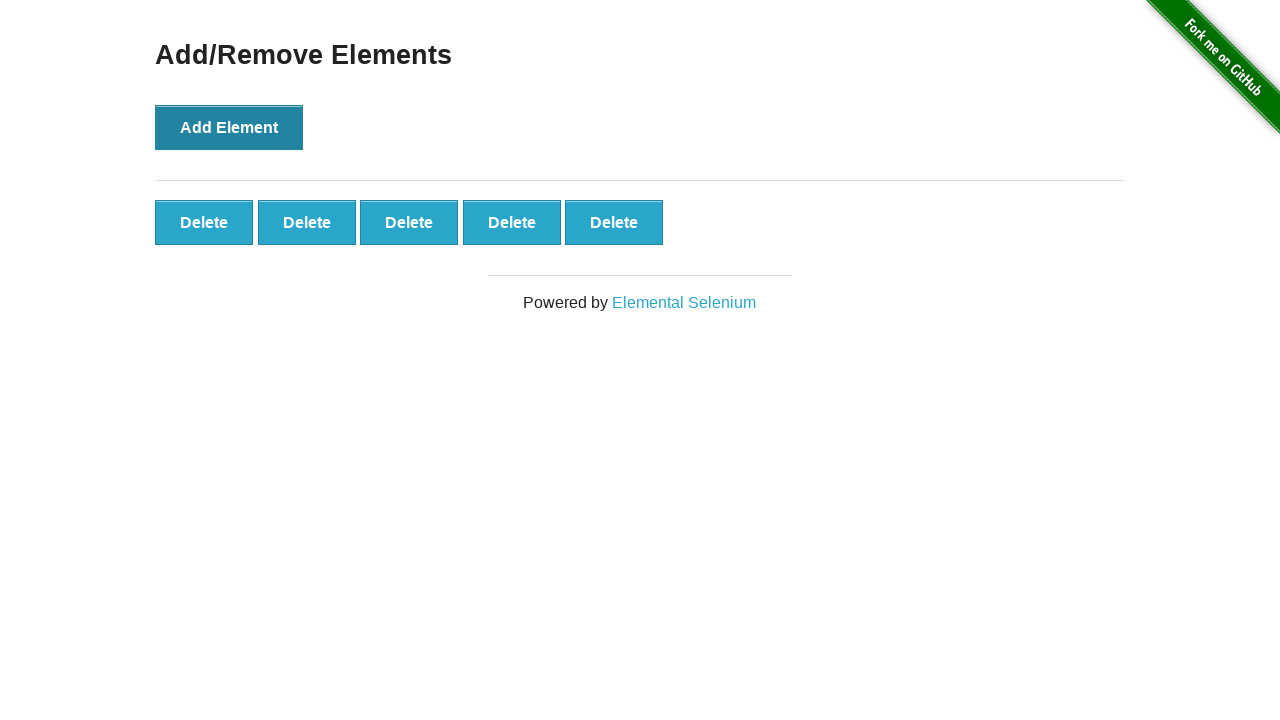

Verified that 5 delete buttons are present
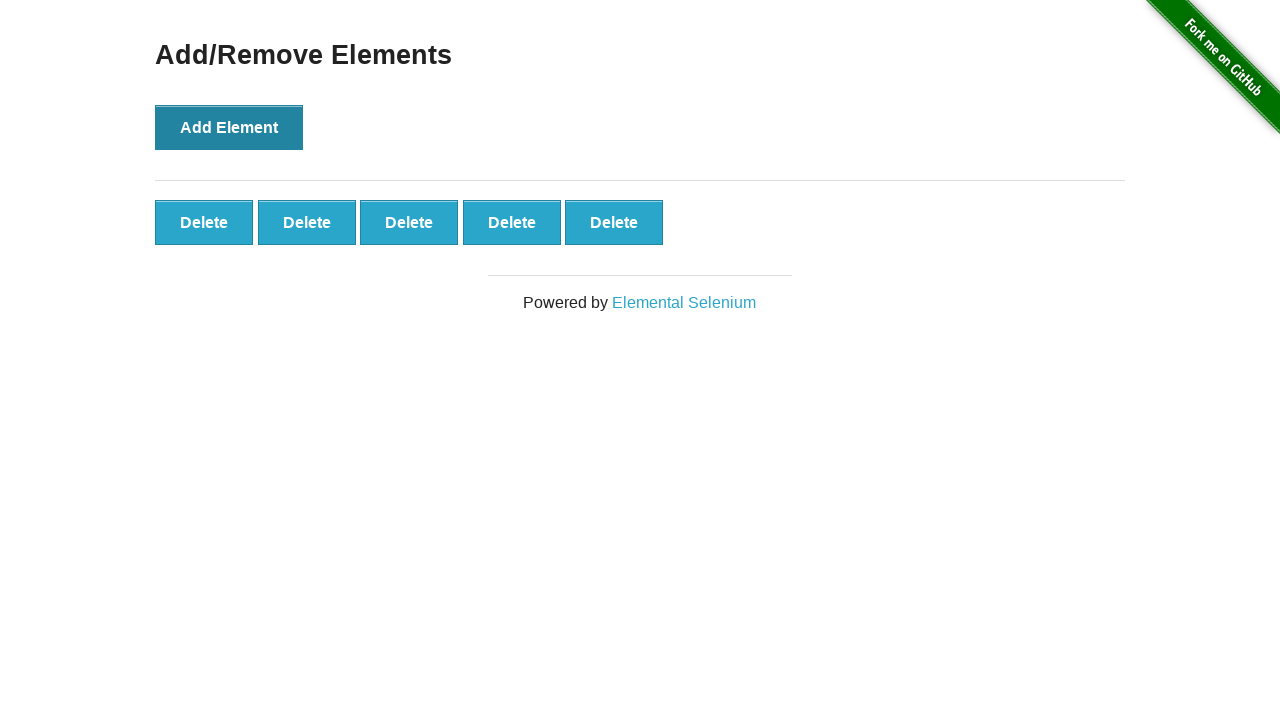

Clicked delete button to remove element (iteration 1/5) at (204, 222) on xpath=//div[@class='example']/div[@id='elements']/button[@onclick='deleteElement
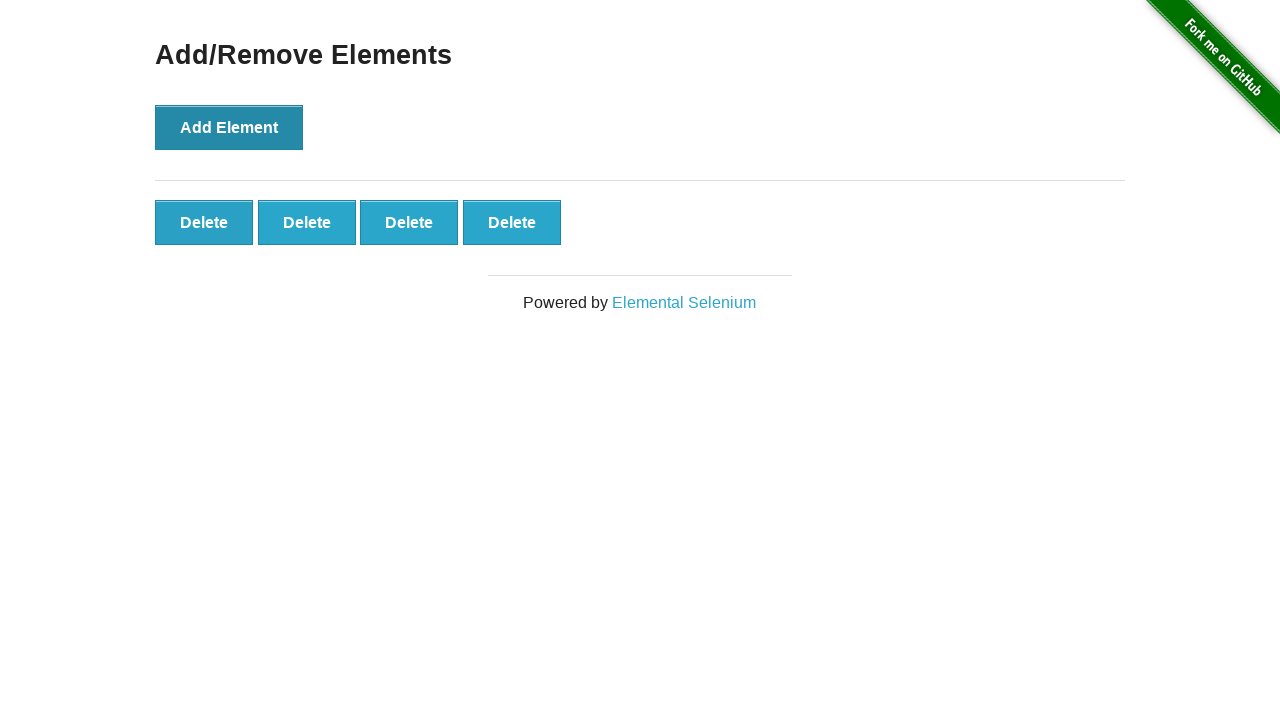

Clicked delete button to remove element (iteration 2/5) at (204, 222) on xpath=//div[@class='example']/div[@id='elements']/button[@onclick='deleteElement
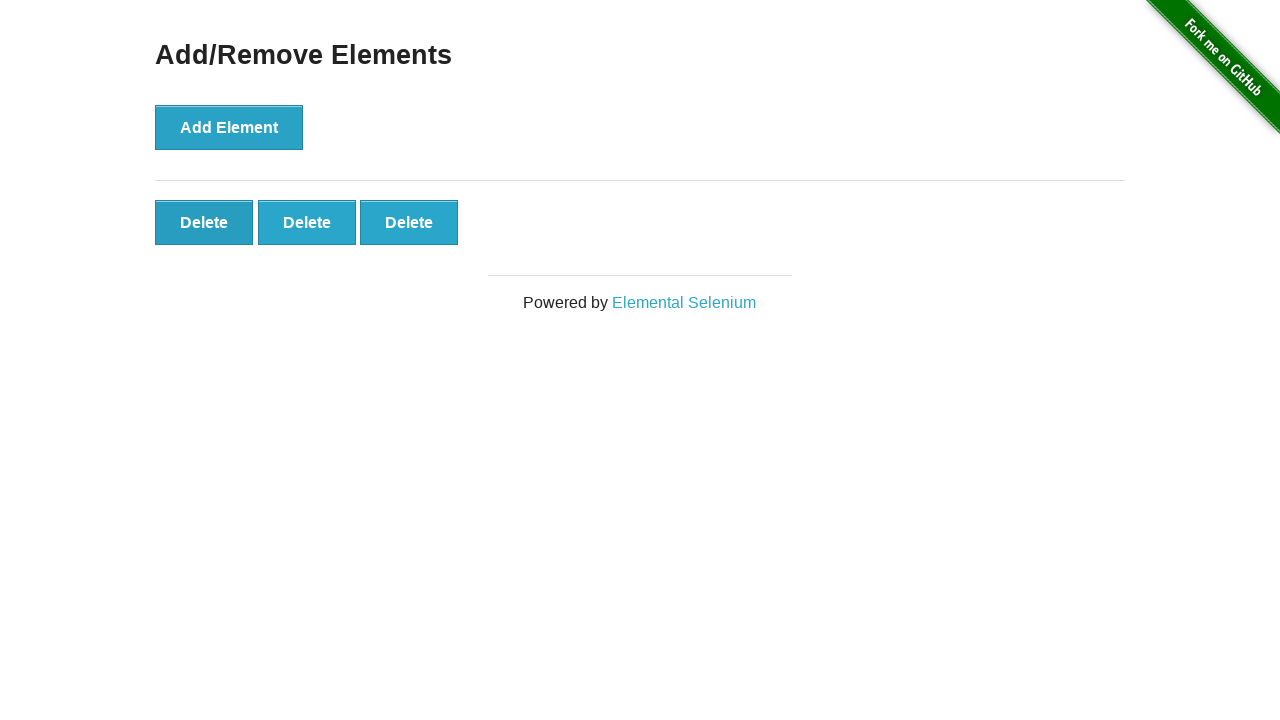

Clicked delete button to remove element (iteration 3/5) at (204, 222) on xpath=//div[@class='example']/div[@id='elements']/button[@onclick='deleteElement
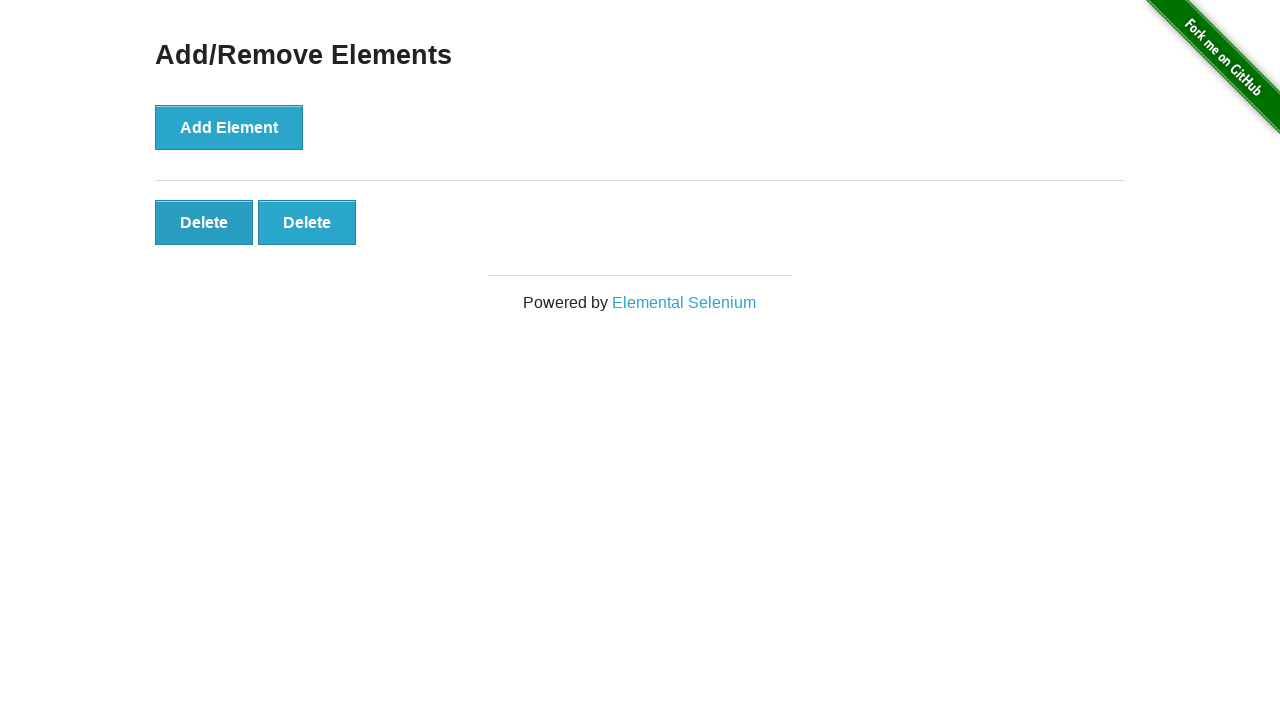

Clicked delete button to remove element (iteration 4/5) at (204, 222) on xpath=//div[@class='example']/div[@id='elements']/button[@onclick='deleteElement
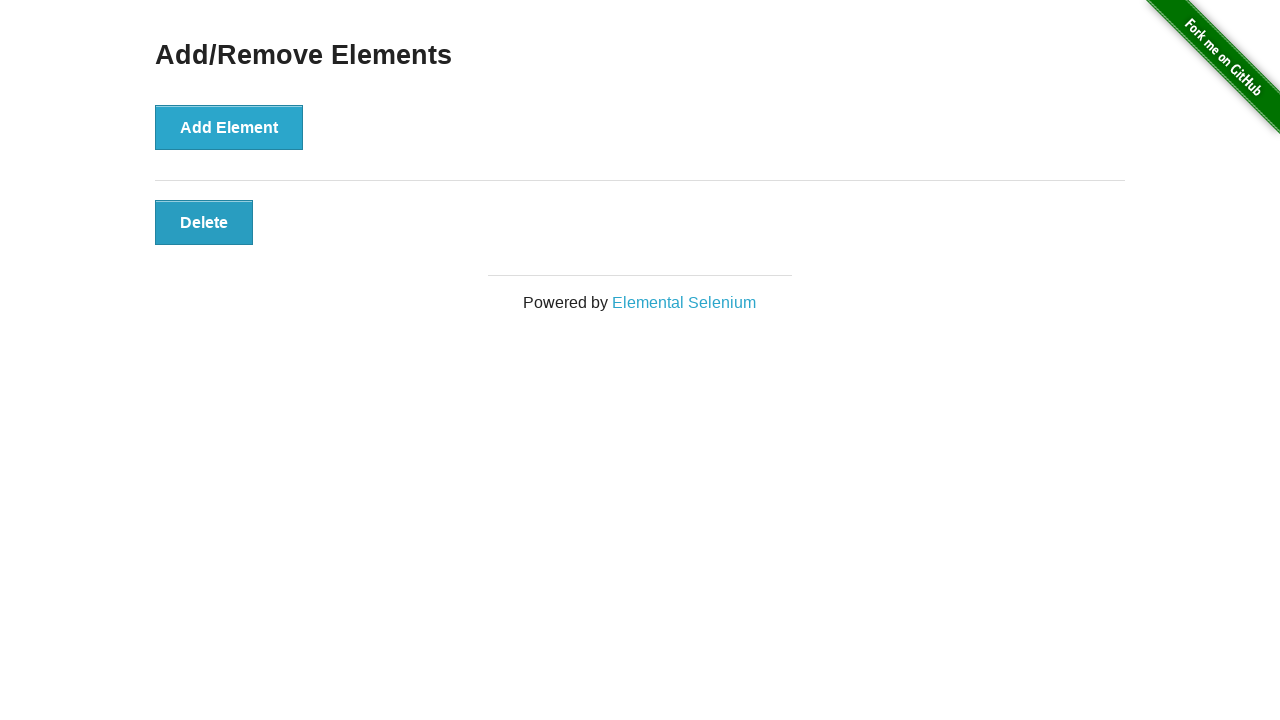

Clicked delete button to remove element (iteration 5/5) at (204, 222) on xpath=//div[@class='example']/div[@id='elements']/button[@onclick='deleteElement
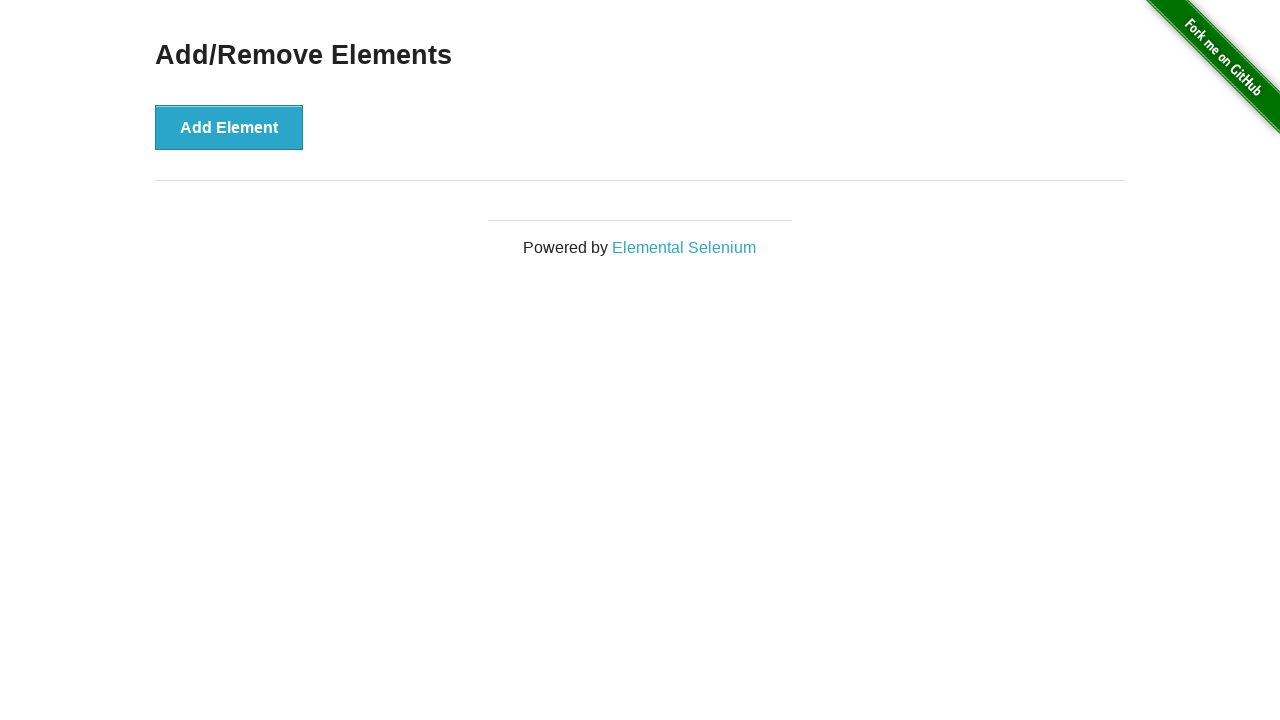

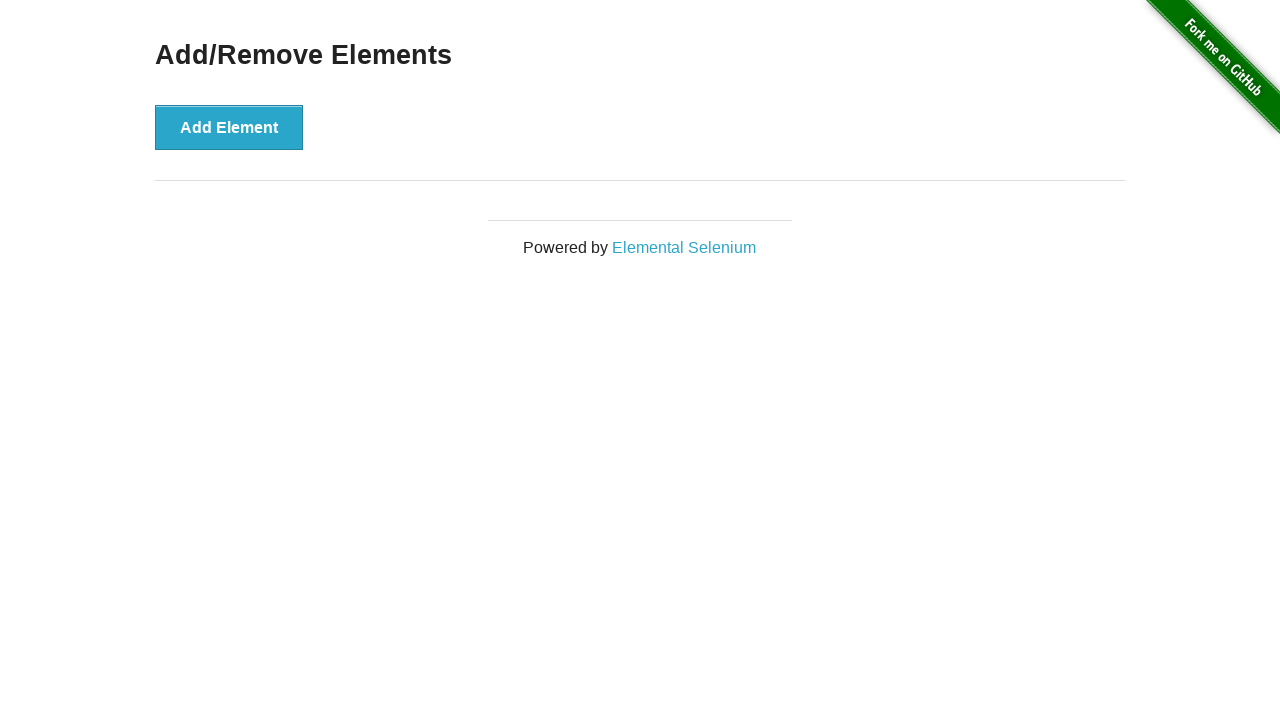